Tests adding a new todo item to a sample todo application by entering text in the input field and pressing Enter

Starting URL: https://lambdatest.github.io/sample-todo-app/

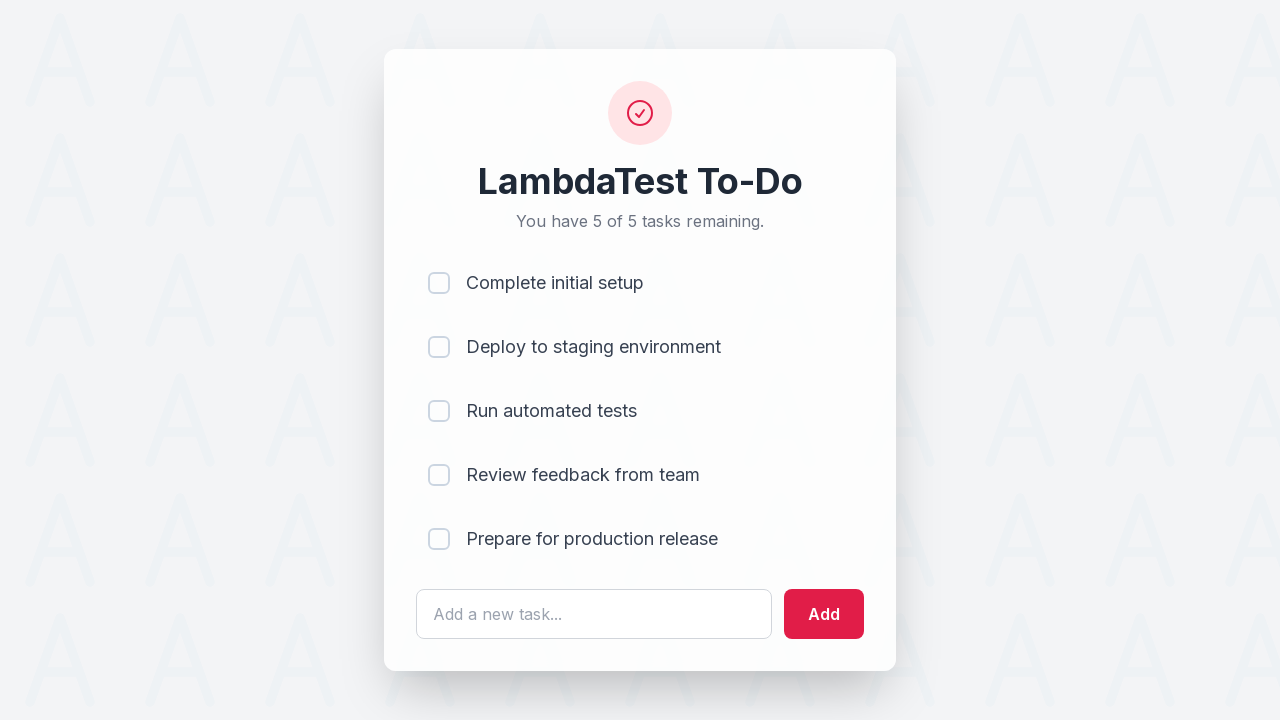

Filled todo input field with 'Learn Selenium' on #sampletodotext
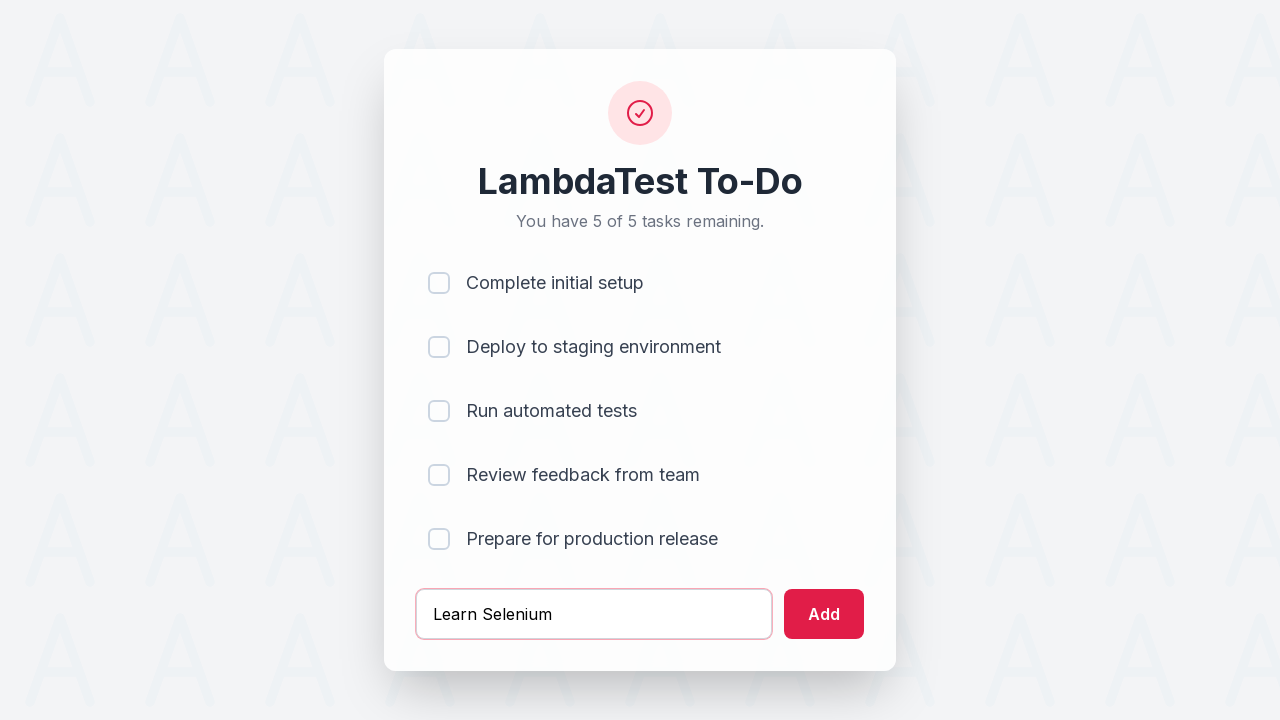

Pressed Enter to add the todo item on #sampletodotext
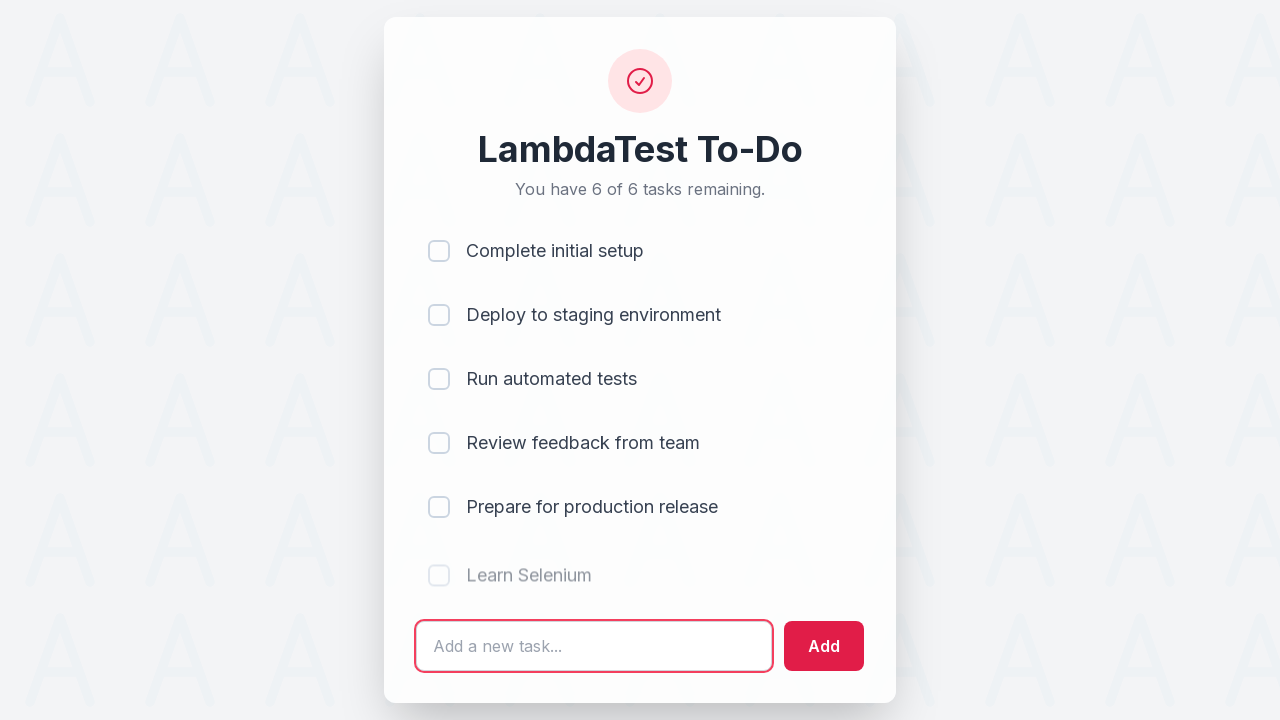

New todo item appeared in the list
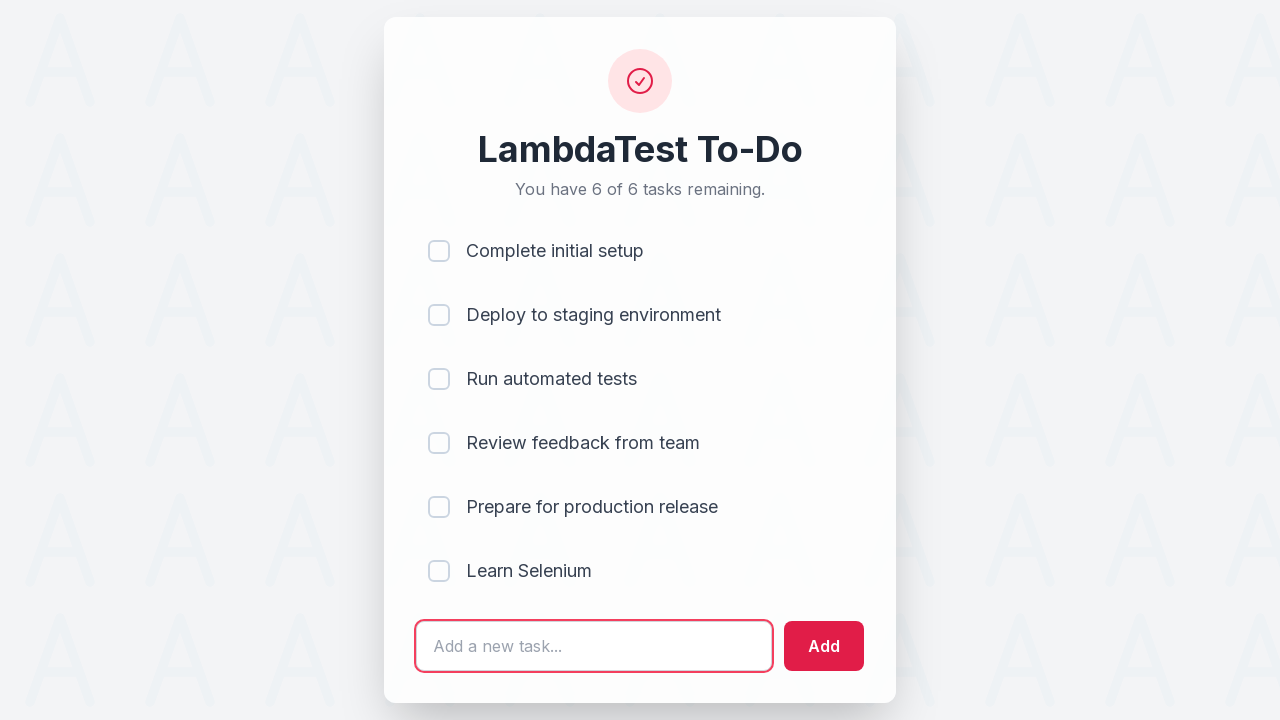

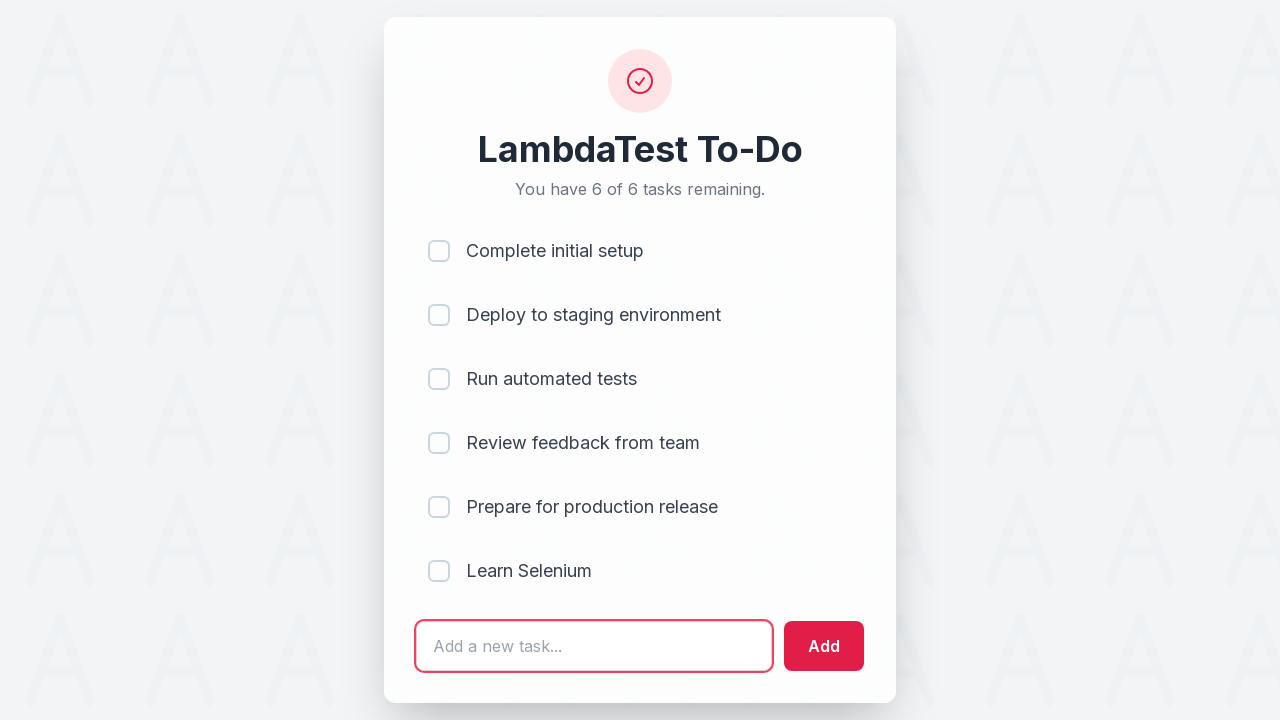